Tests prompt alert by clicking the prompt button, entering text in the dialog, and accepting it.

Starting URL: https://demoqa.com/alerts

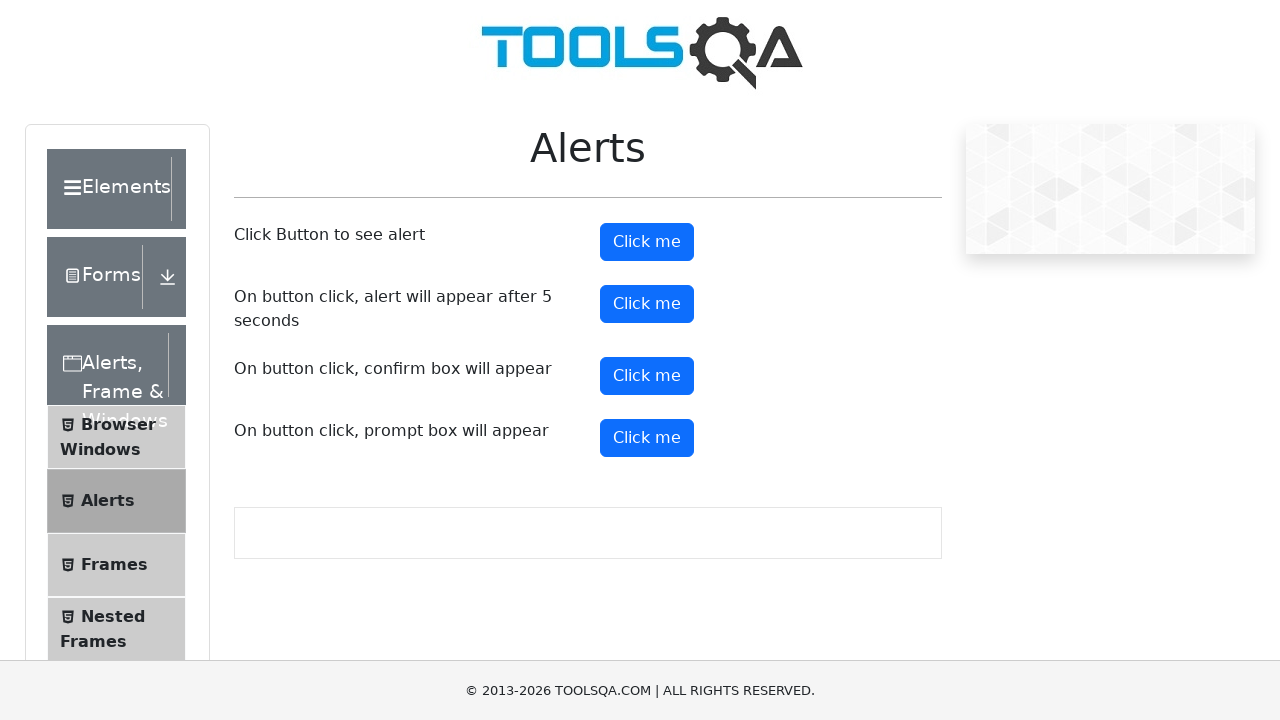

Set up dialog handler to accept prompt with text 'Carlos André'
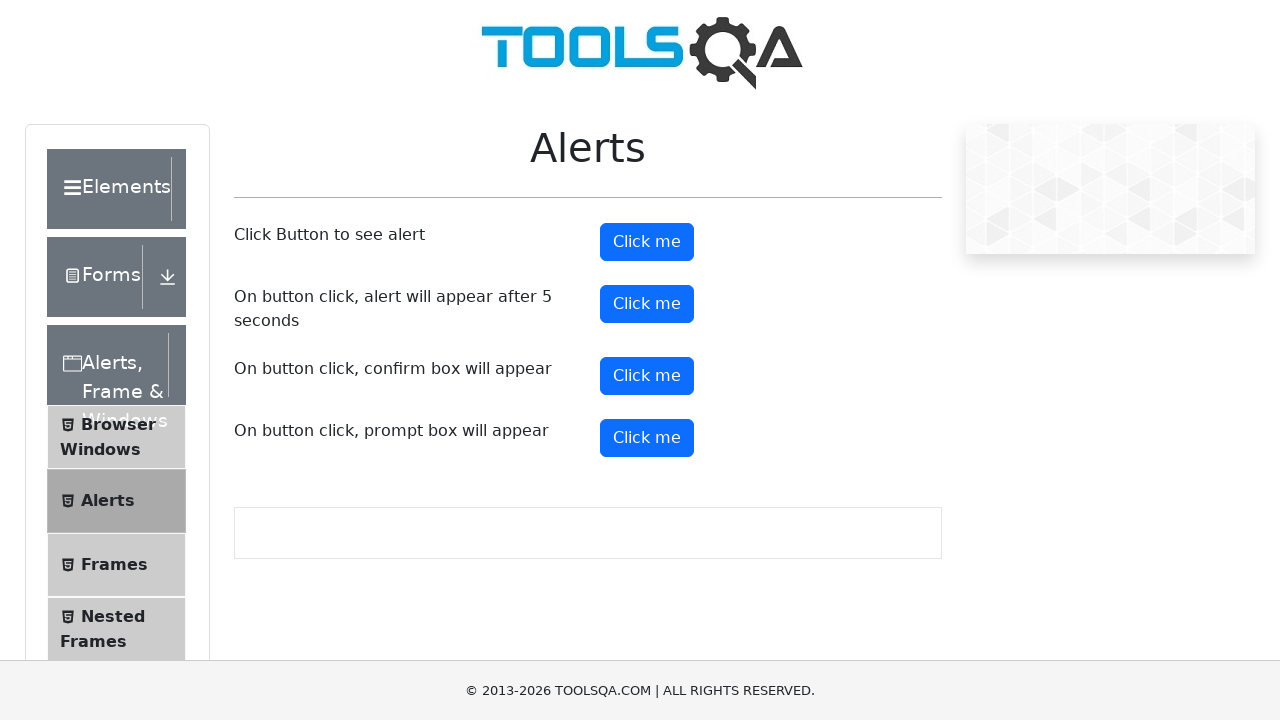

Clicked the prompt button to trigger alert dialog at (647, 438) on #promtButton
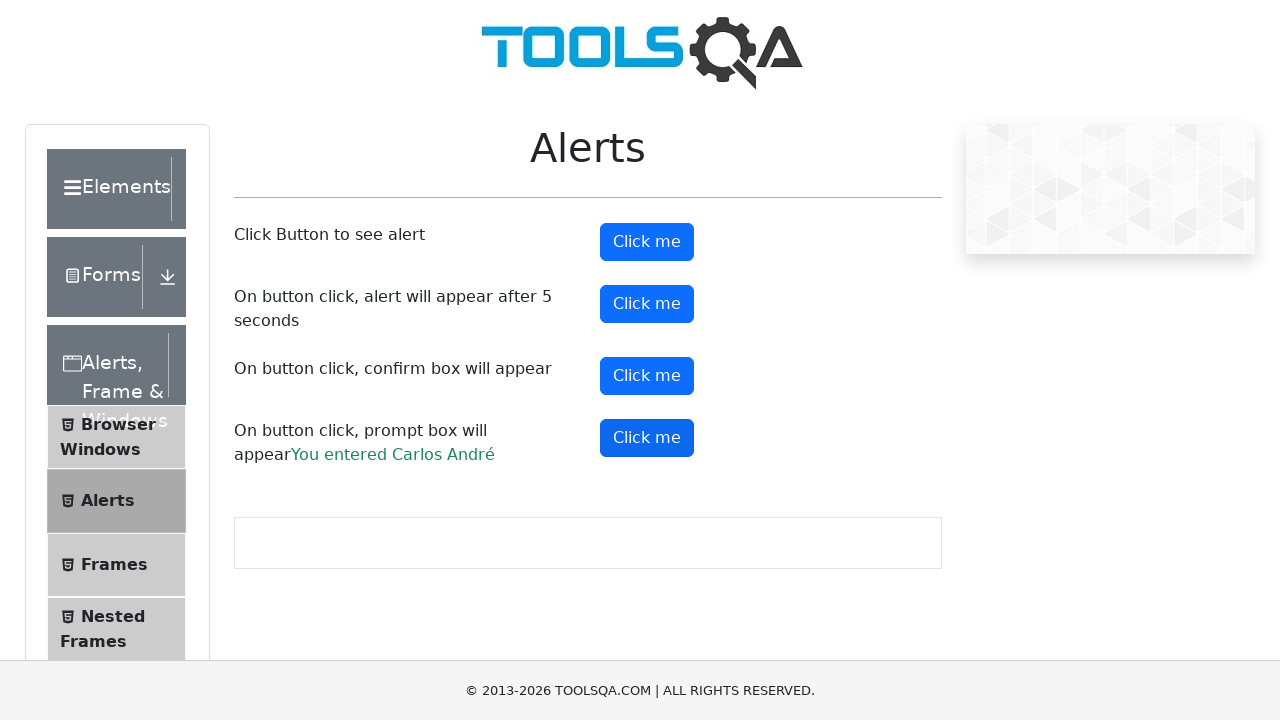

Prompt result element appeared on page after accepting dialog
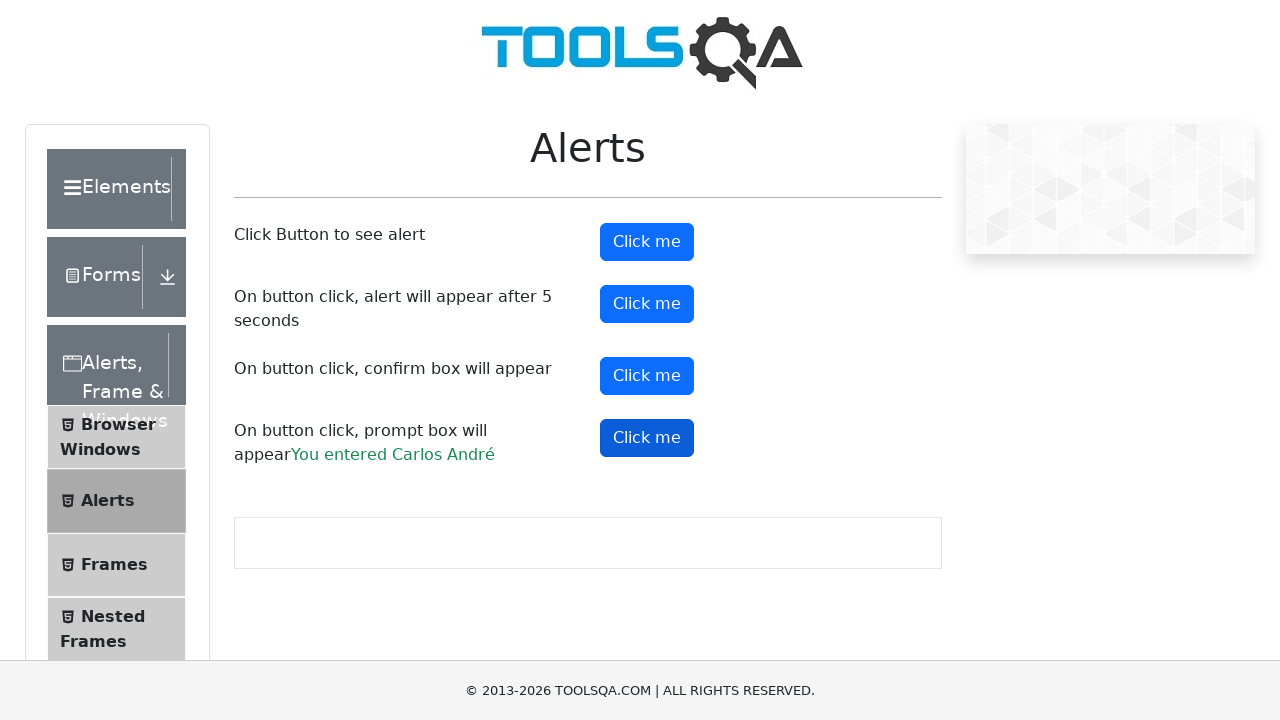

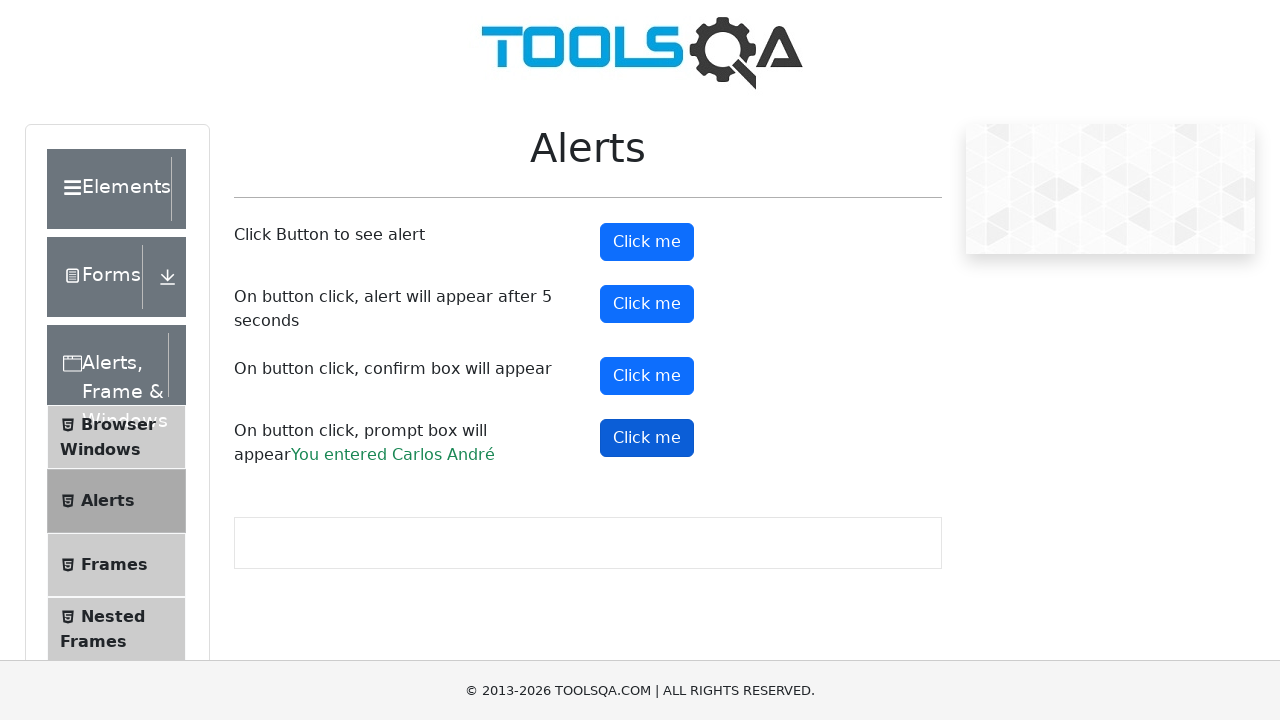